Tests dropdown selection functionality by selecting USD currency option from a dropdown menu

Starting URL: https://flightnewapp.netlify.app/lavish.com/dropdownspractise/

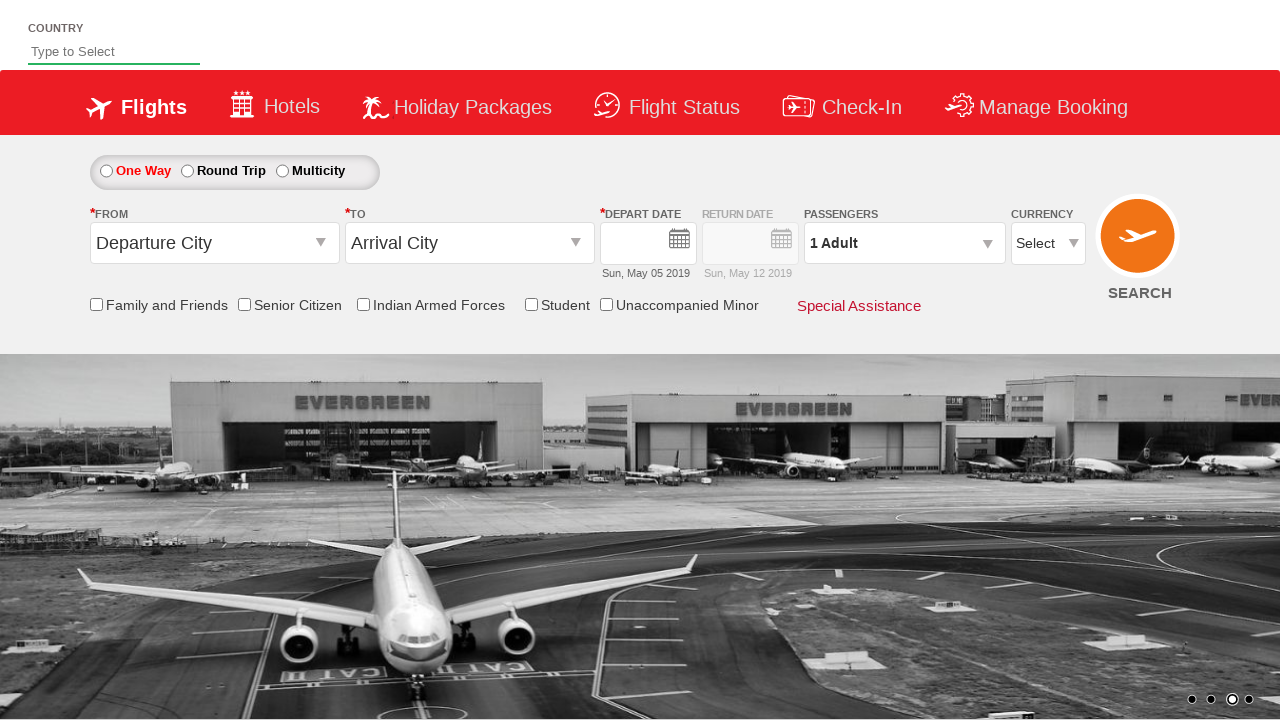

Located currency dropdown element
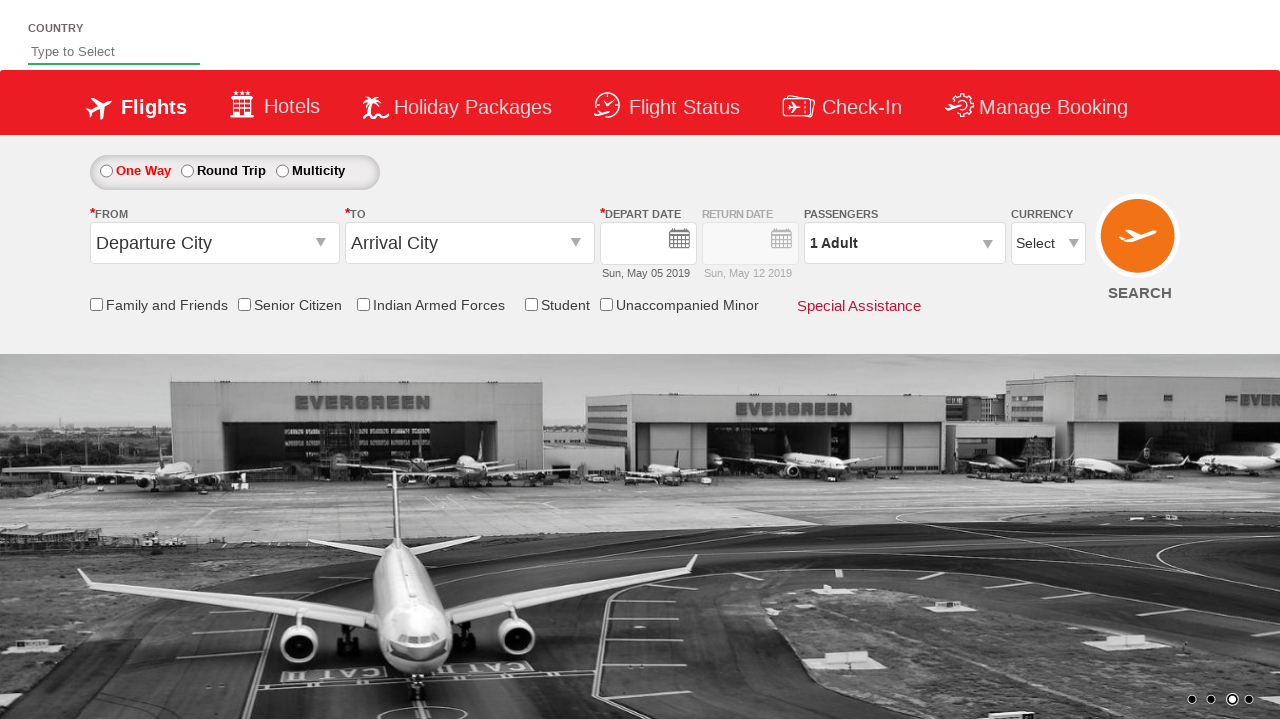

Selected USD option from currency dropdown on select[id*='_DropDownListCurrency']
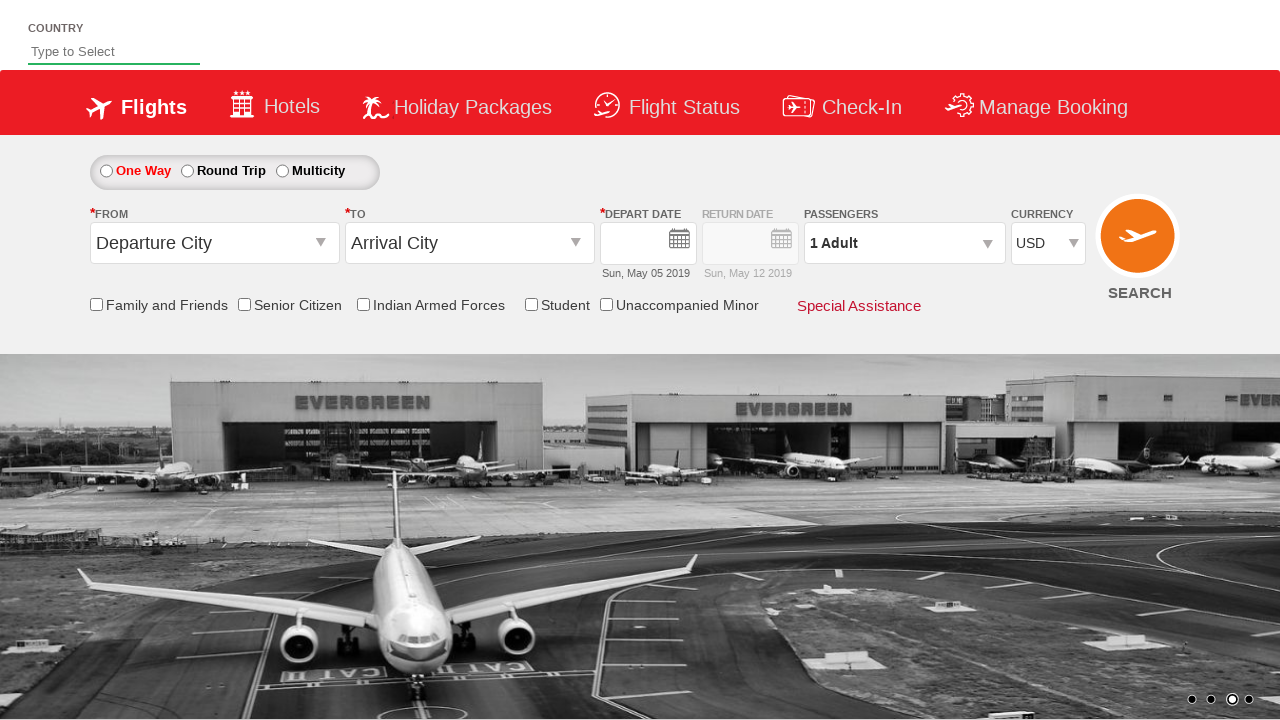

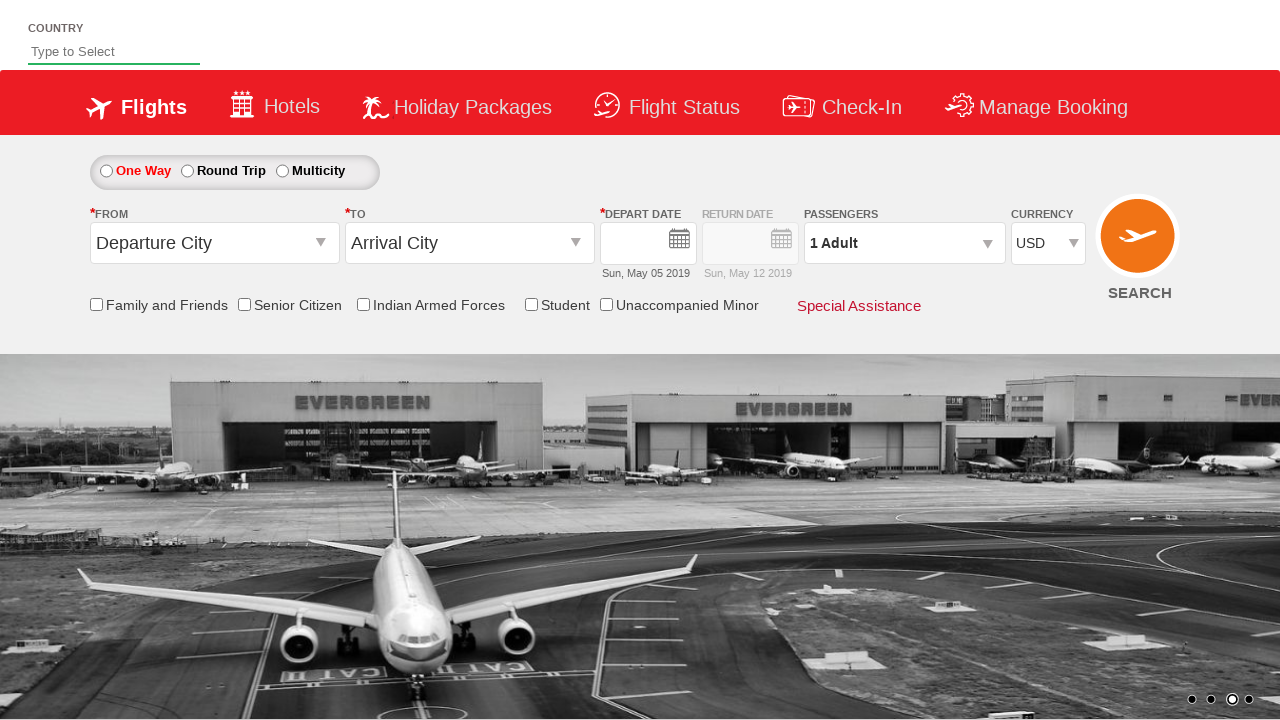